Tests implicit wait functionality by navigating to a page with delayed content, clicking a verify button, and asserting that a success message appears.

Starting URL: http://suninjuly.github.io/wait1.html

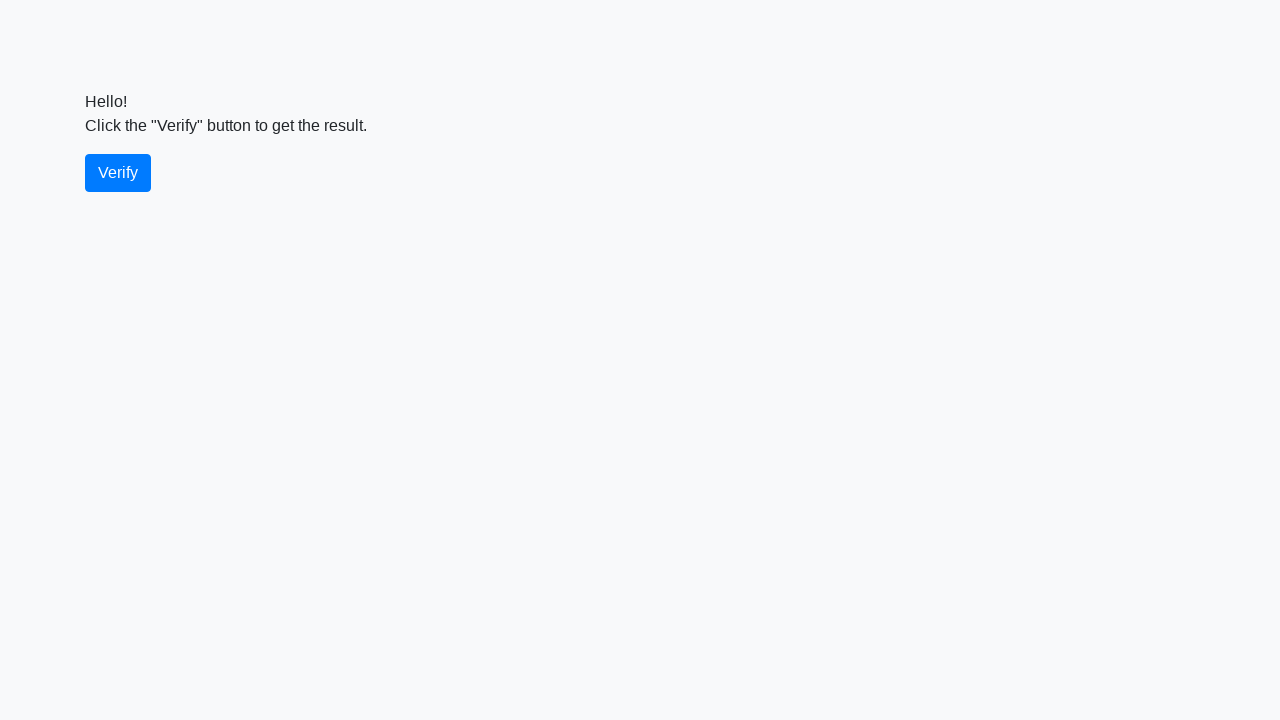

Navigated to implicit wait test page
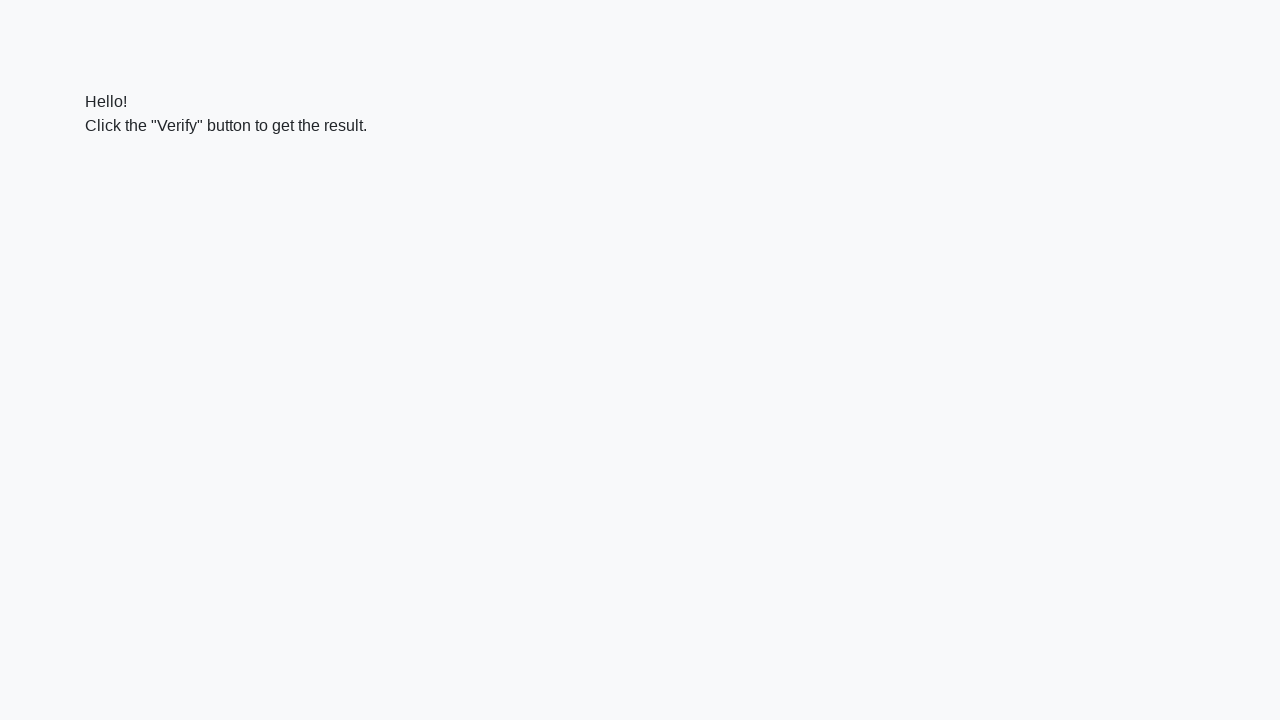

Clicked verify button at (118, 173) on #verify
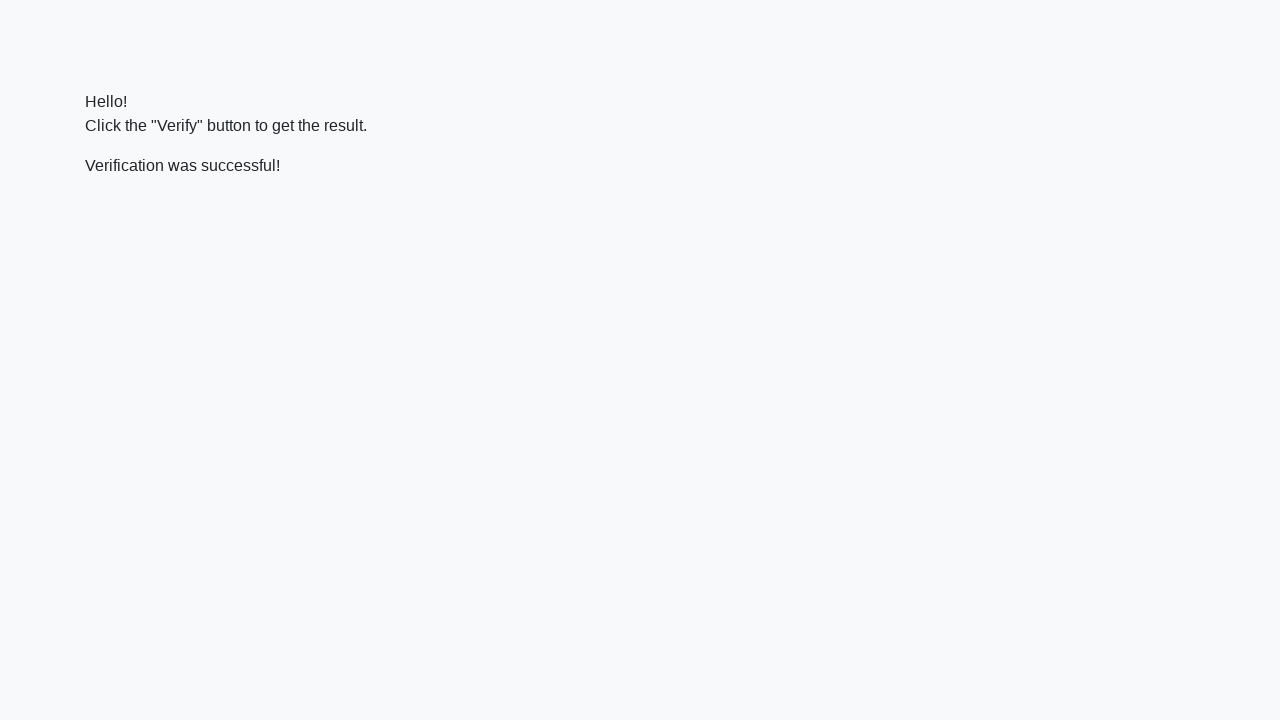

Verification message appeared
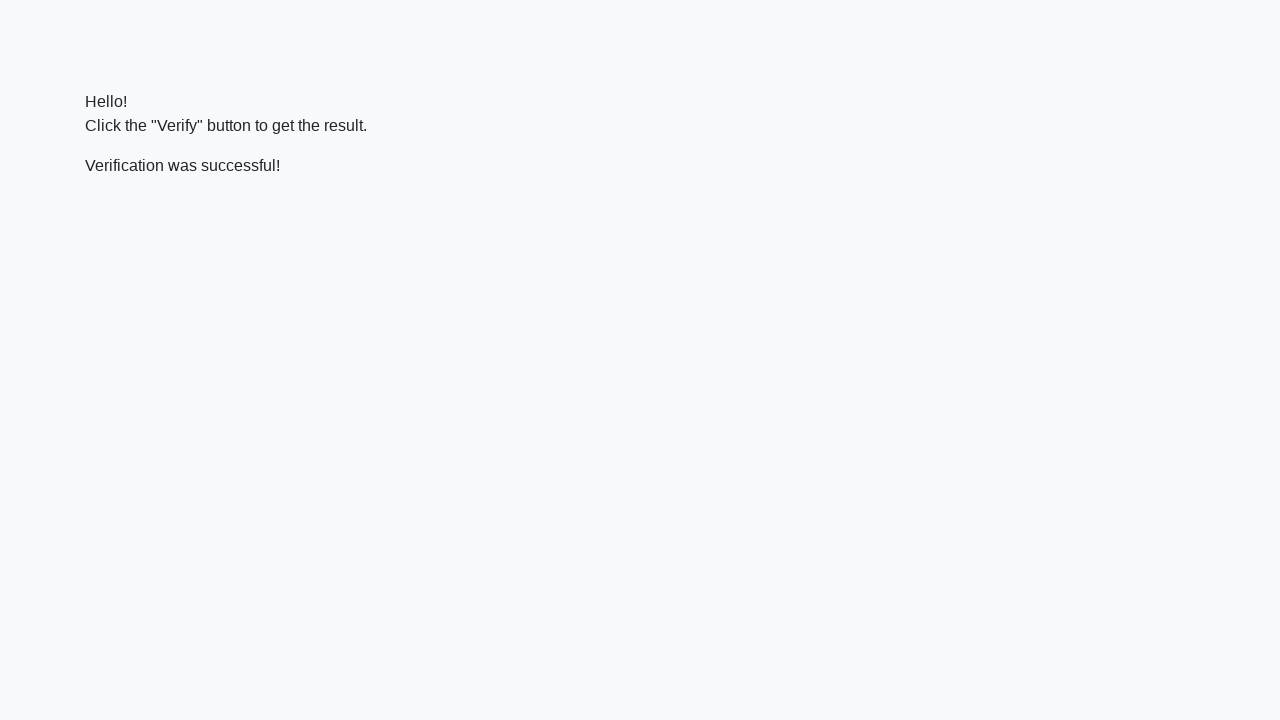

Verified success message contains 'successful'
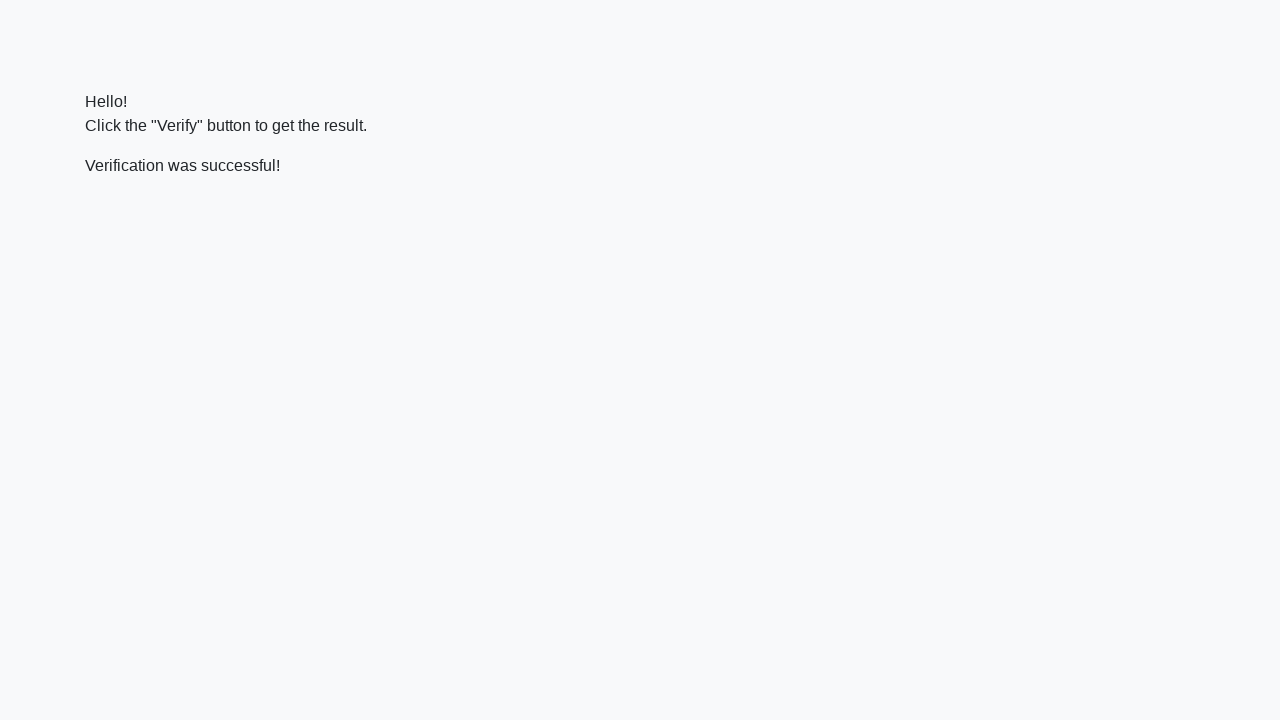

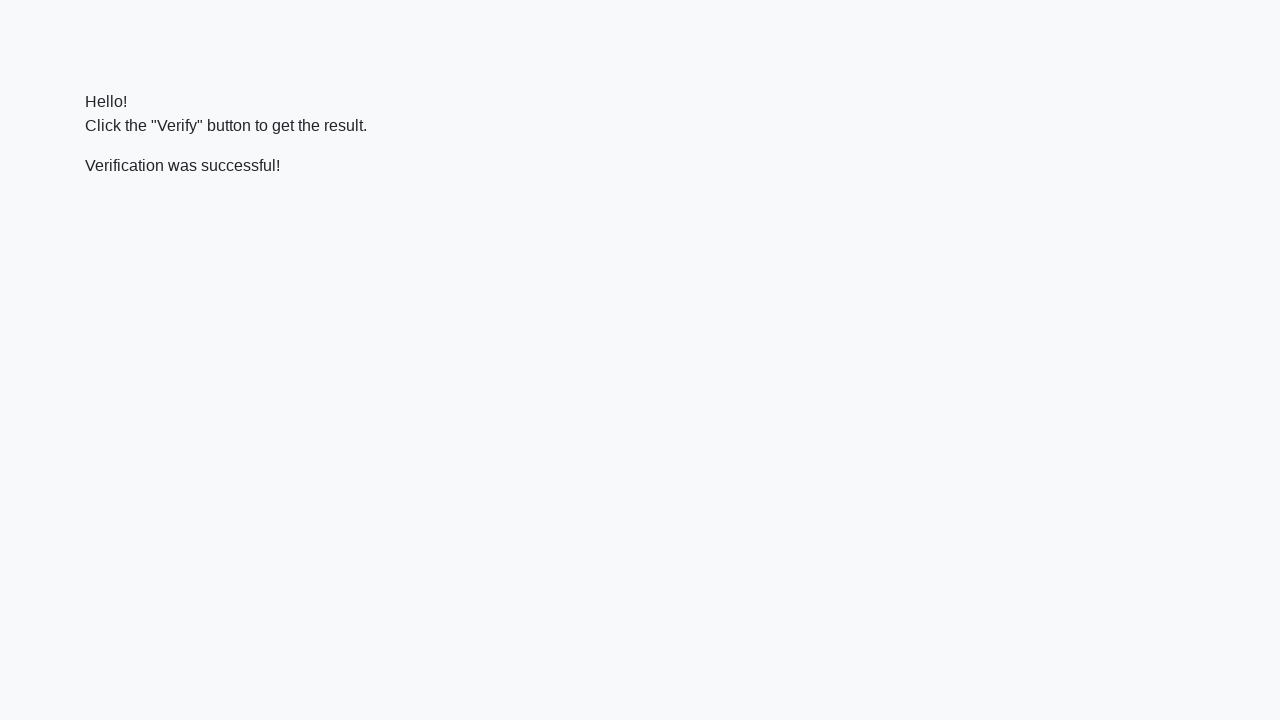